Tests the login form by filling credentials, checking remember me checkbox, and navigating to home page

Starting URL: https://sakshingp.github.io/assignment/login.html

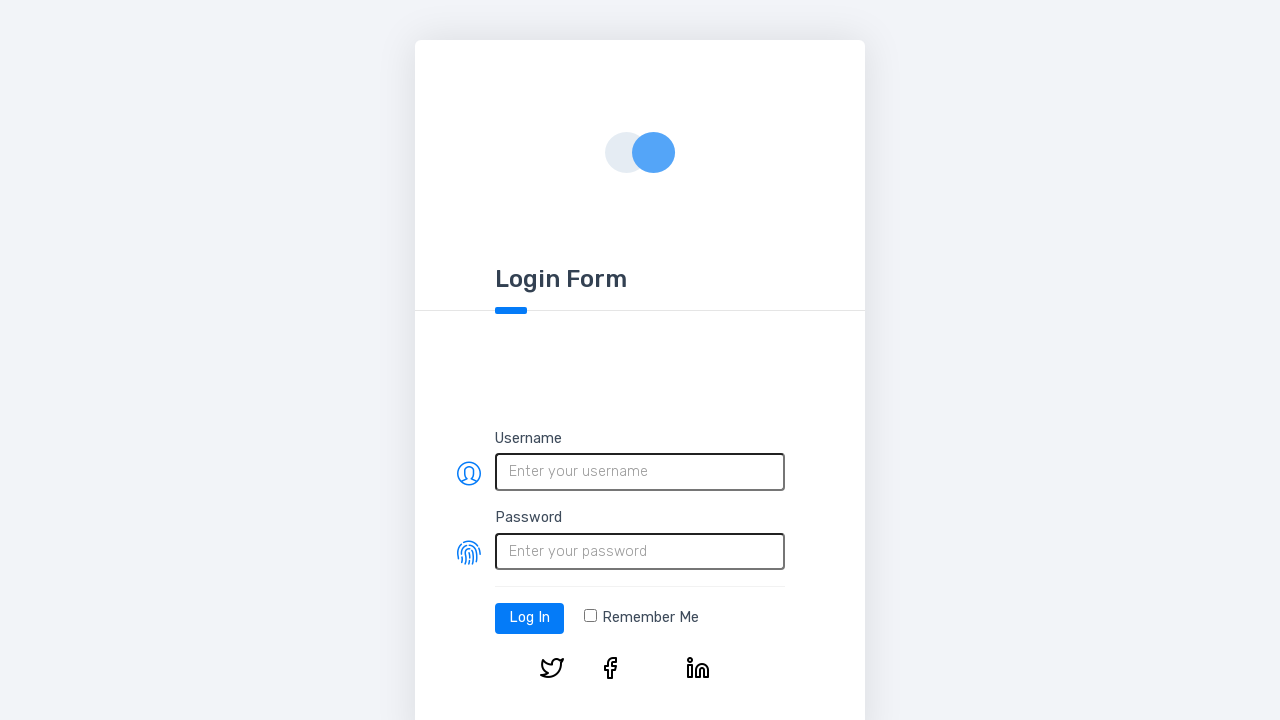

Filled username field with 'testuser456' on #username
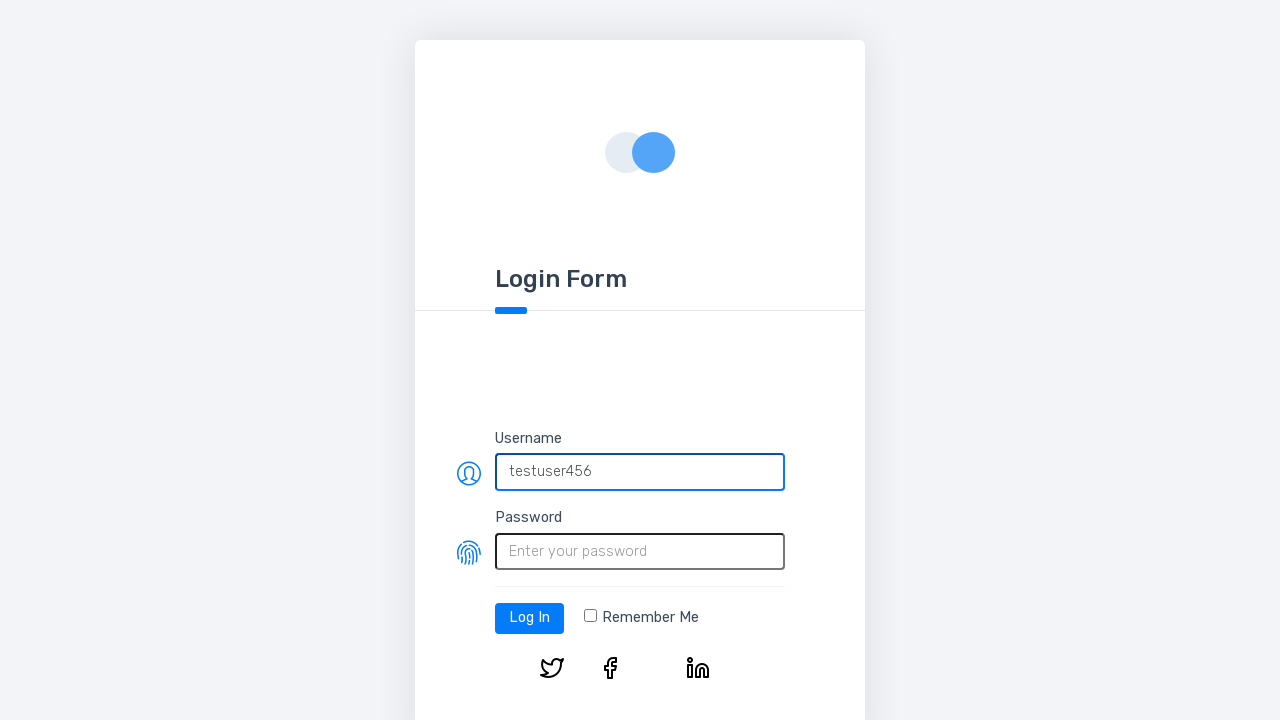

Filled password field with 'pass1234' on #password
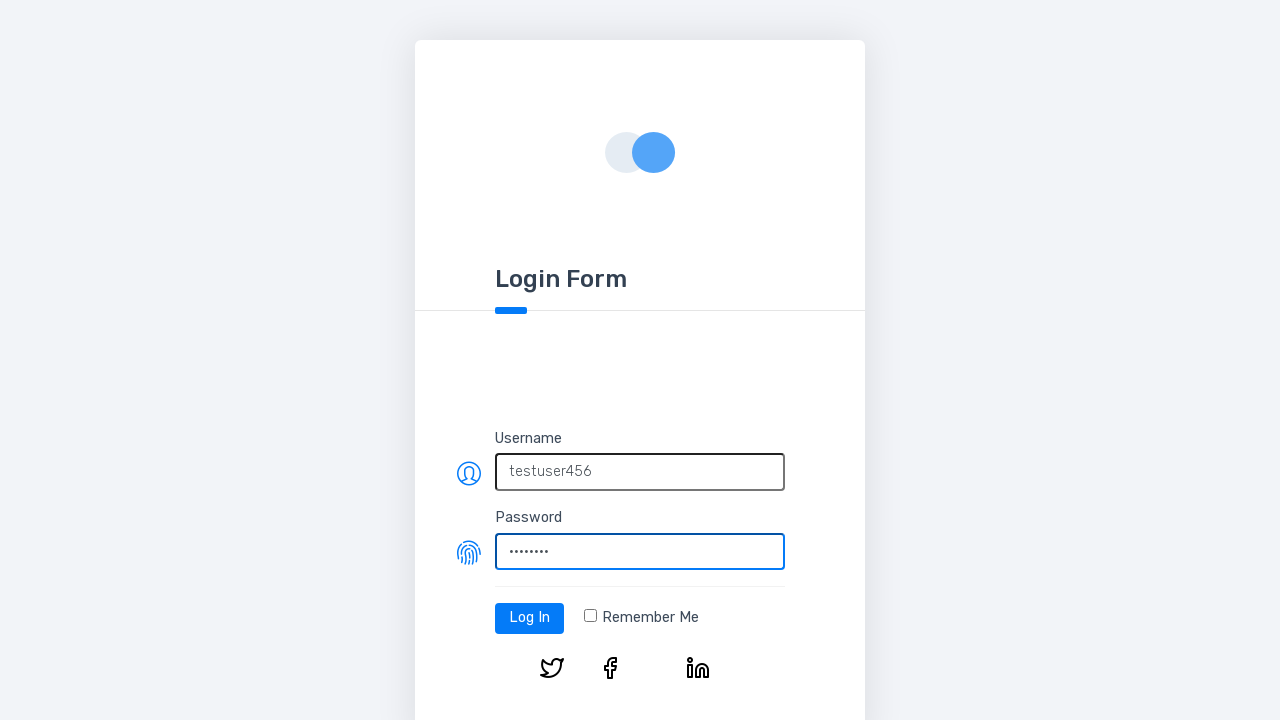

Checked the 'Remember me' checkbox at (590, 616) on .form-check-input
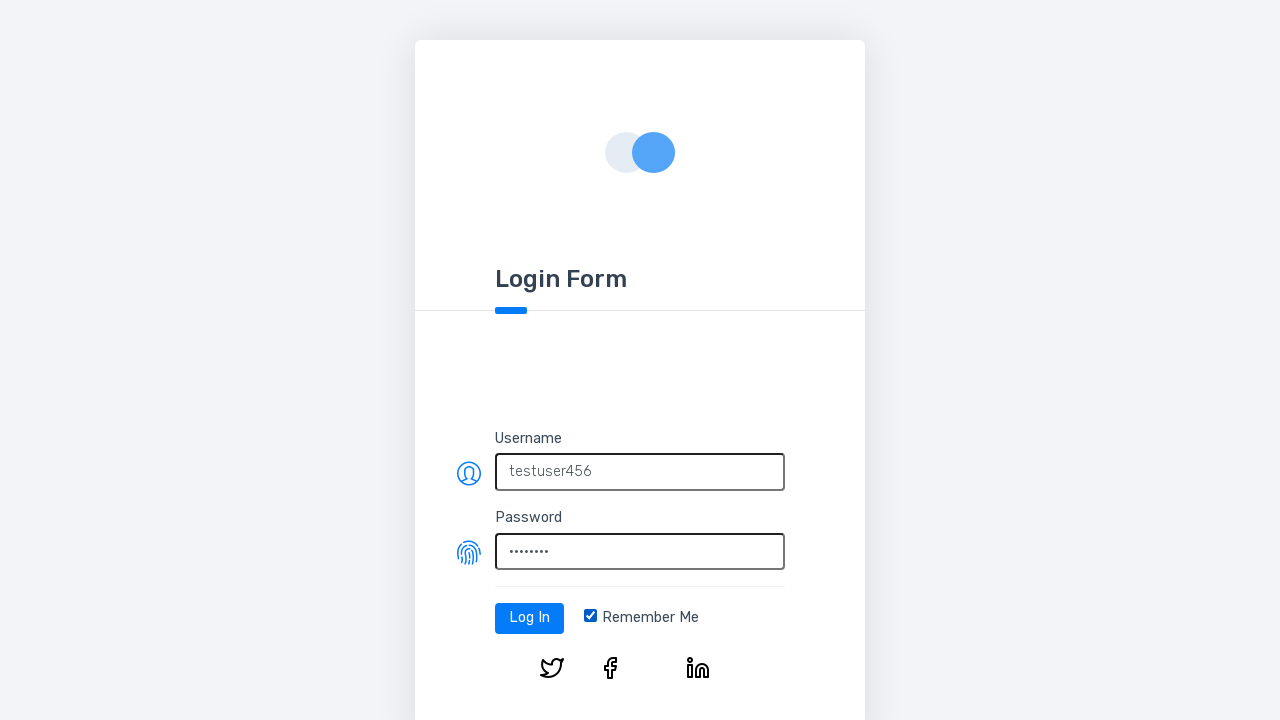

Clicked the login button at (530, 618) on #log-in
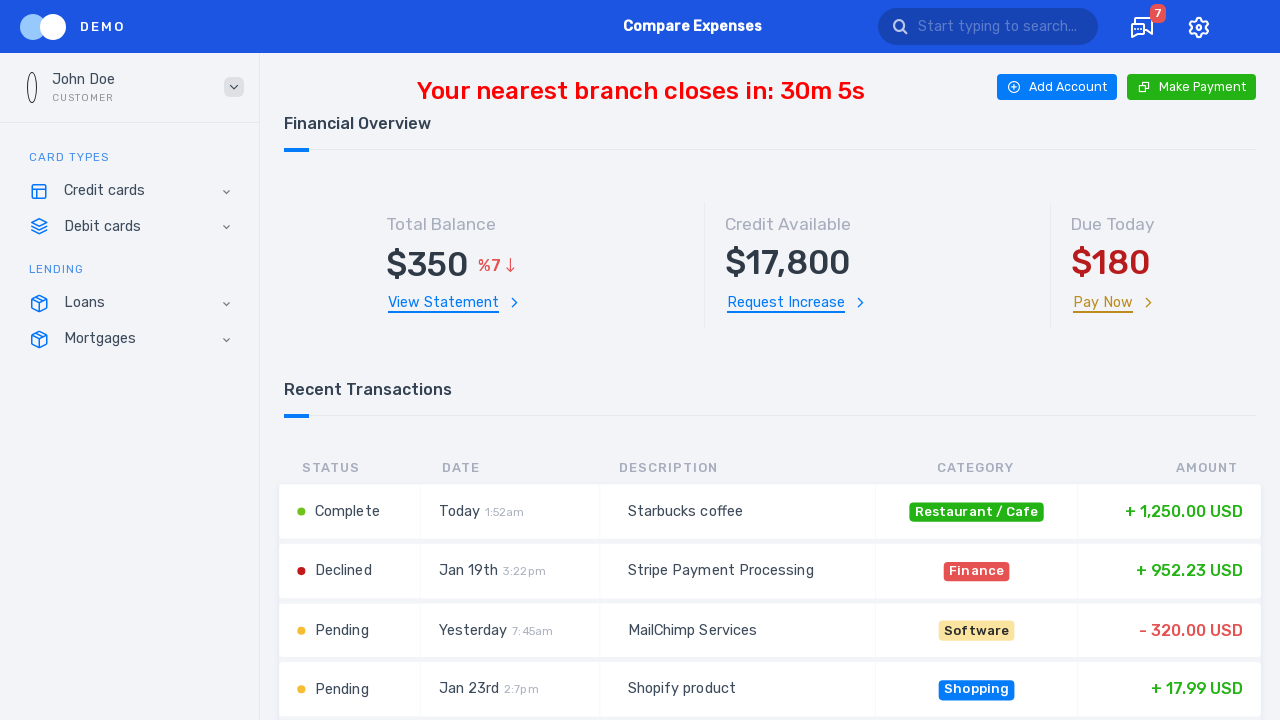

Successfully navigated to home page
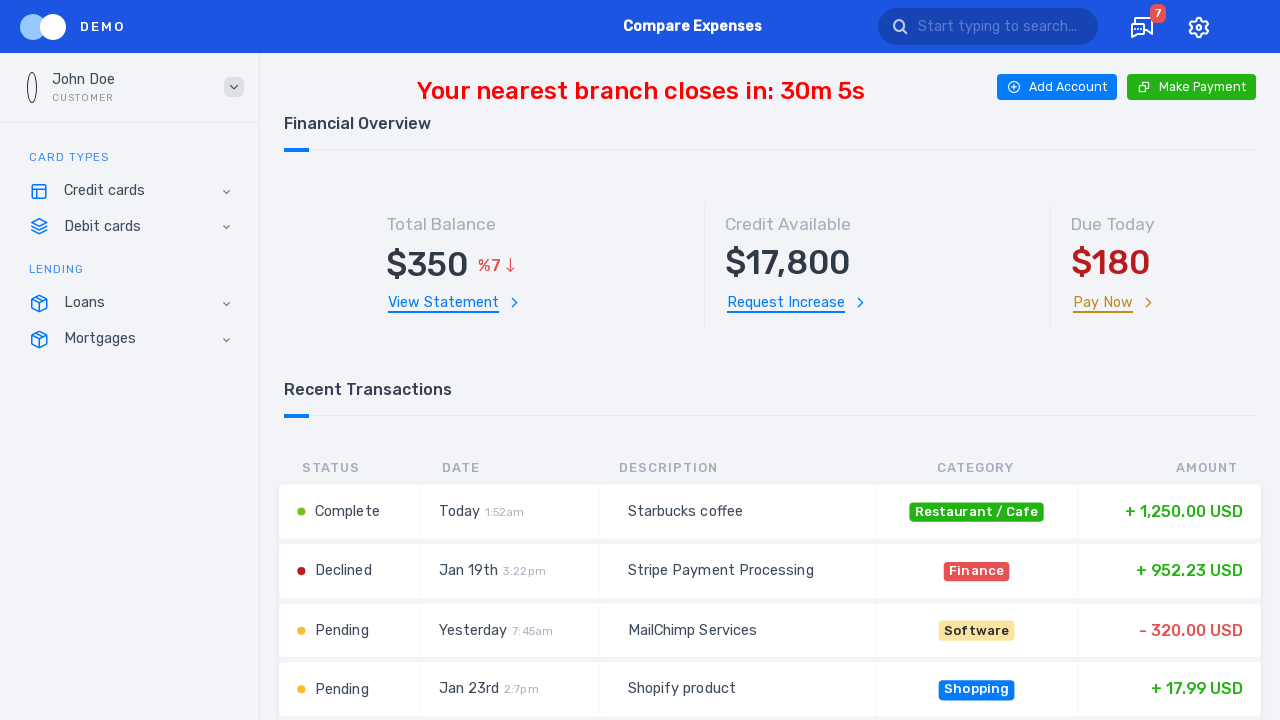

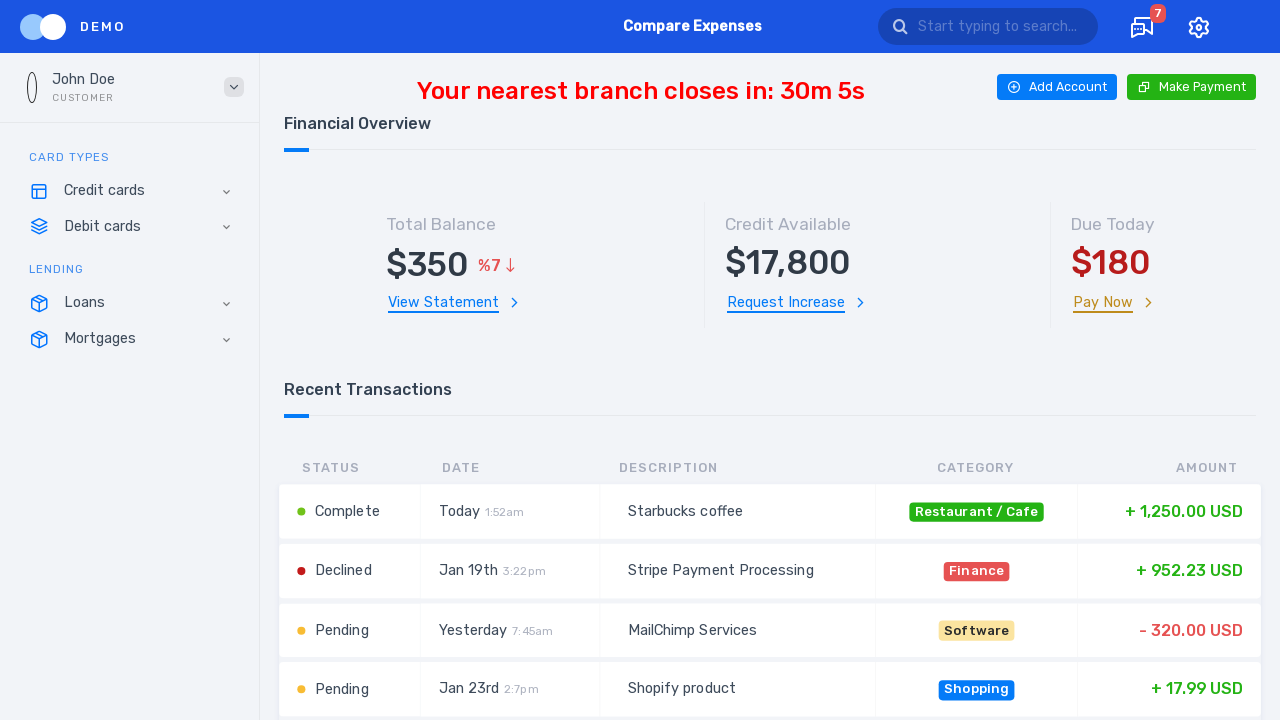